Tests that the counter displays the correct number of todo items as they are added

Starting URL: https://demo.playwright.dev/todomvc

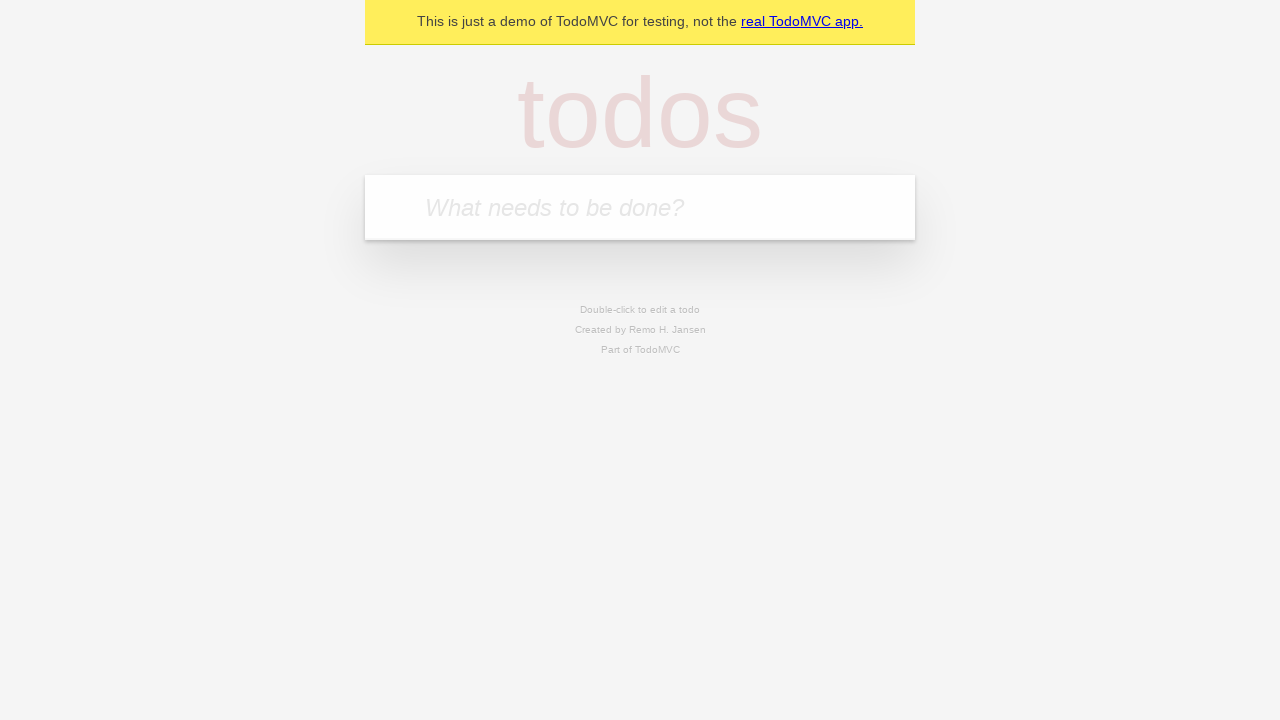

Located the todo input field
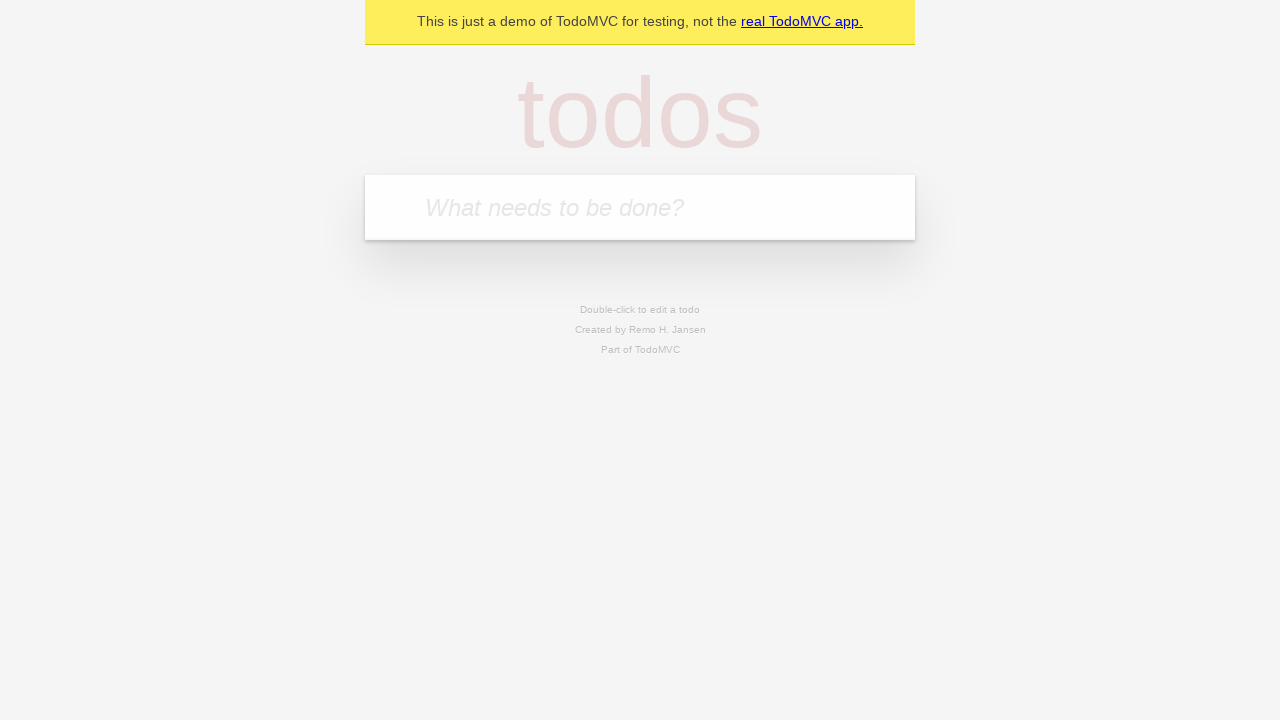

Filled todo input with 'buy some cheese' on internal:attr=[placeholder="What needs to be done?"i]
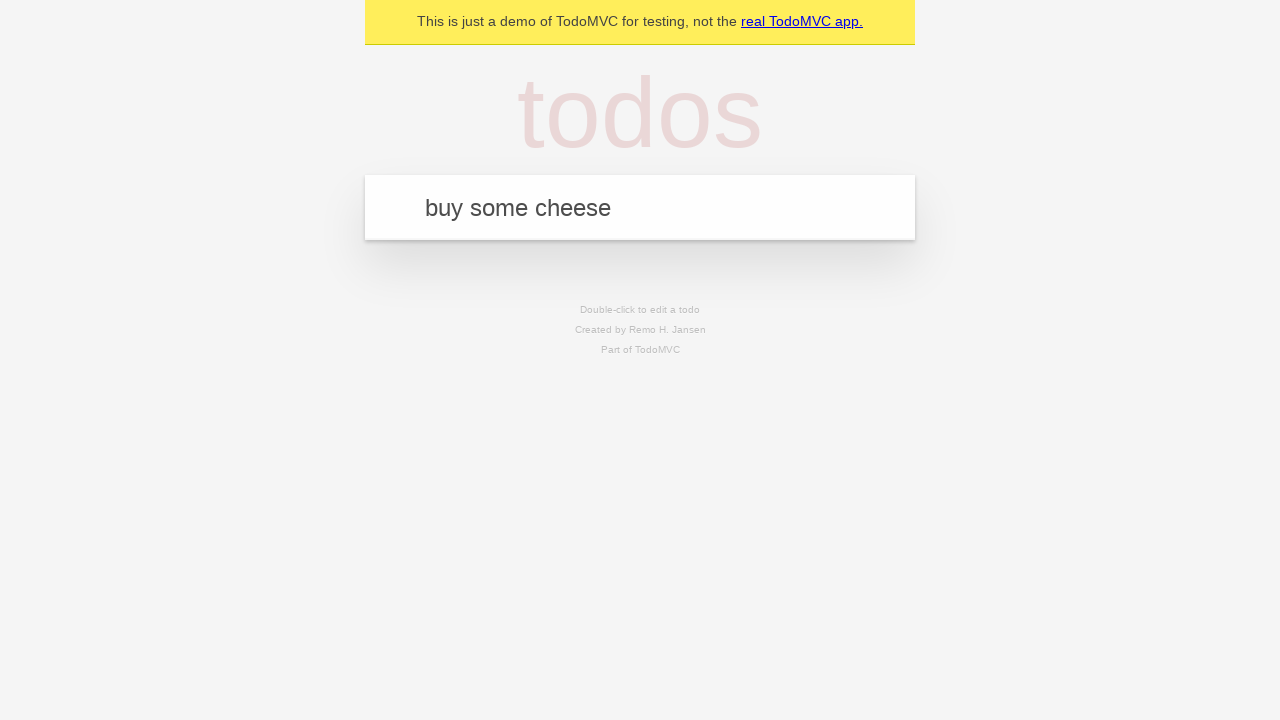

Pressed Enter to add first todo item on internal:attr=[placeholder="What needs to be done?"i]
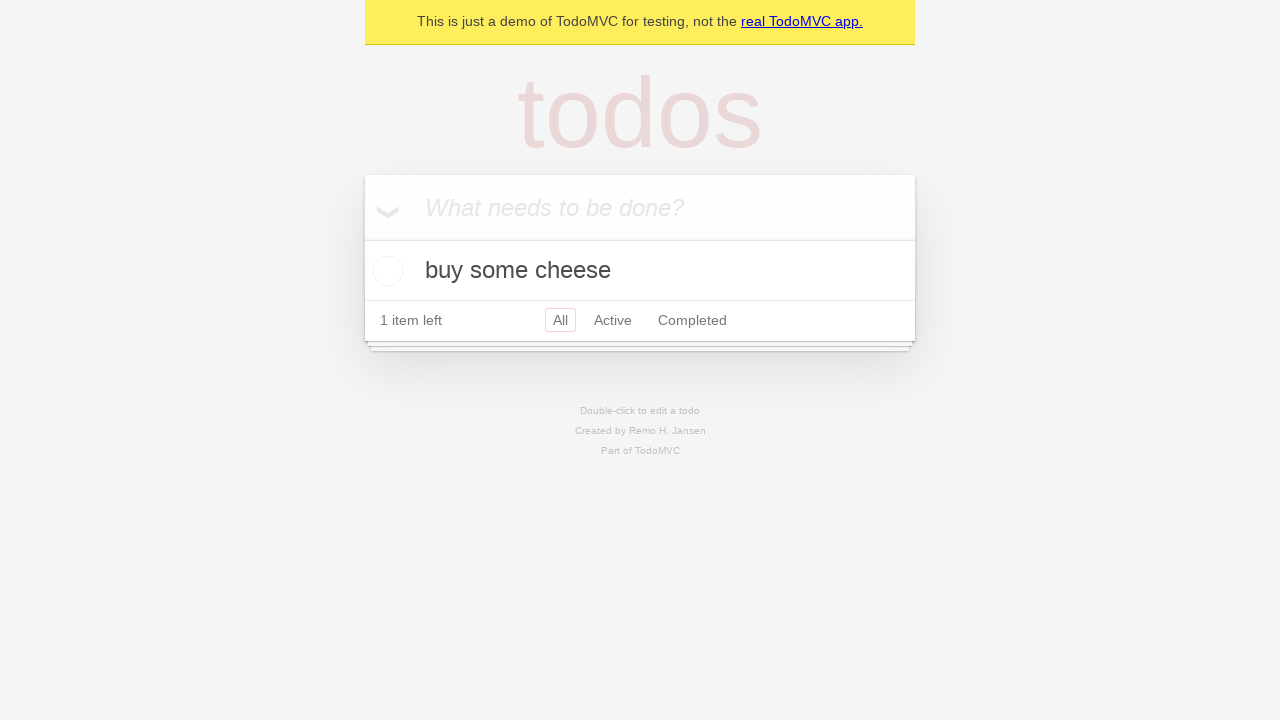

Counter element appeared after adding first todo
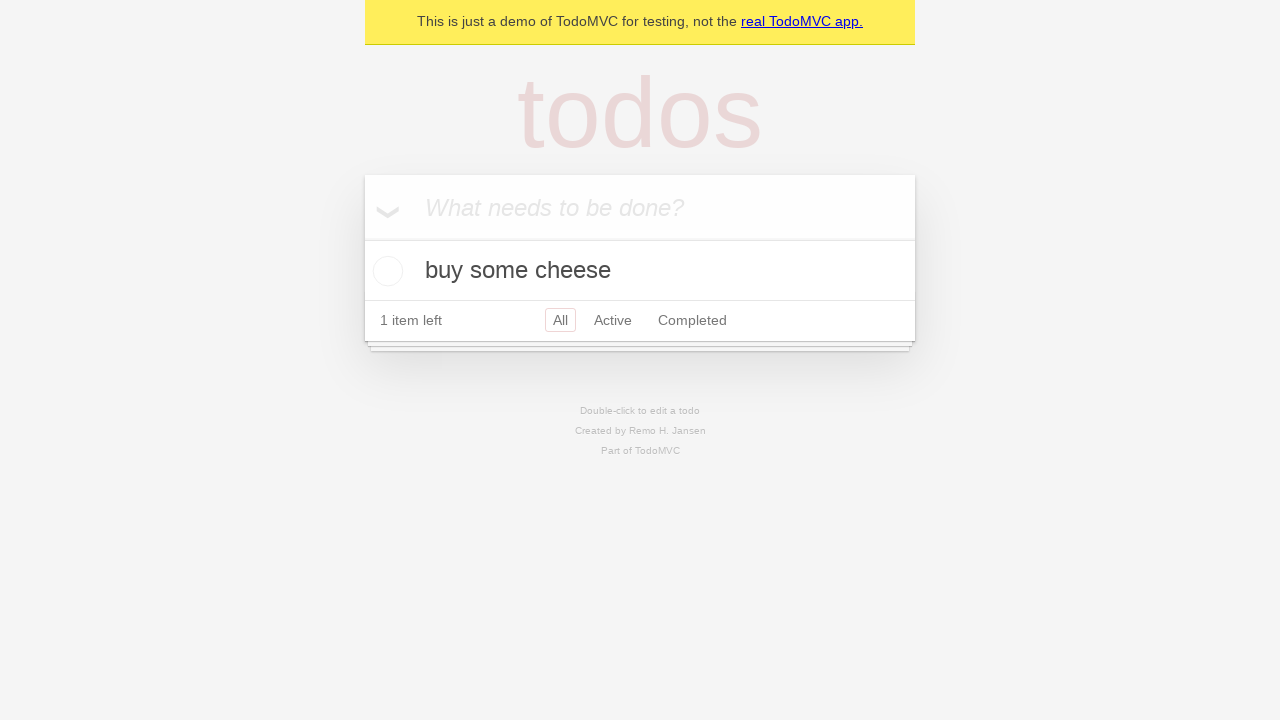

Filled todo input with 'feed the cat' on internal:attr=[placeholder="What needs to be done?"i]
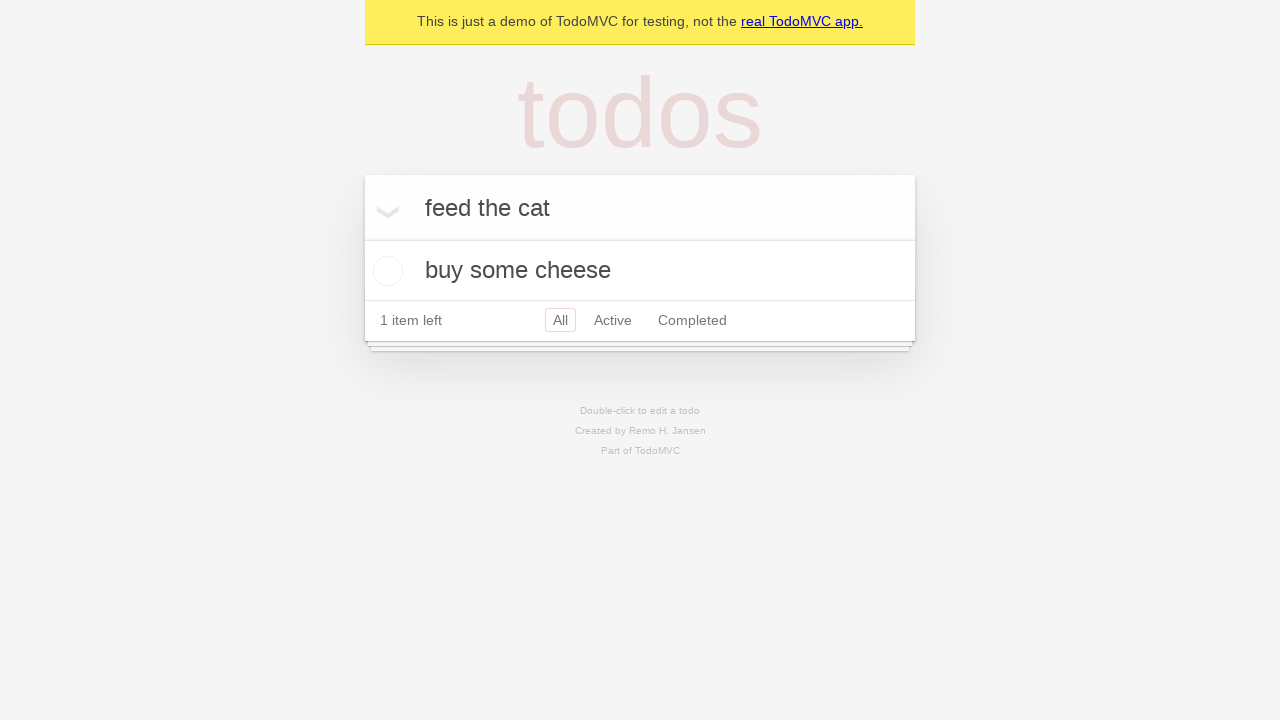

Pressed Enter to add second todo item on internal:attr=[placeholder="What needs to be done?"i]
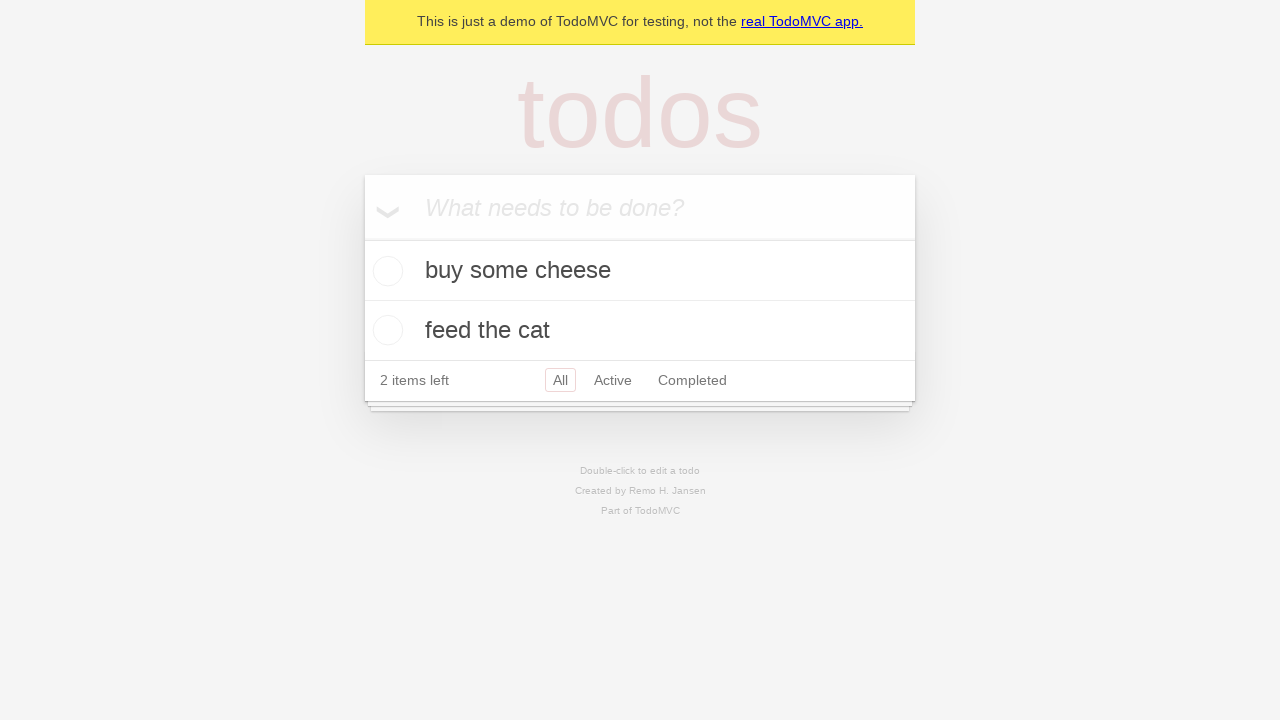

Counter updated to display 2 items left
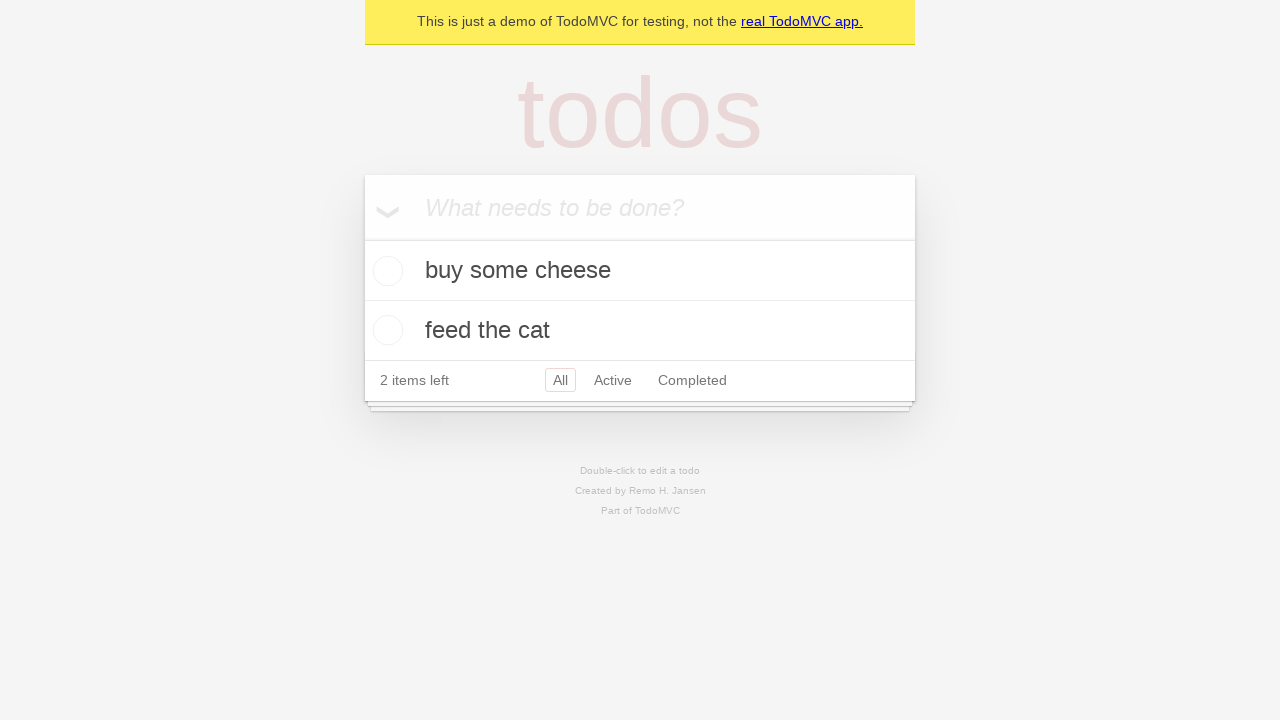

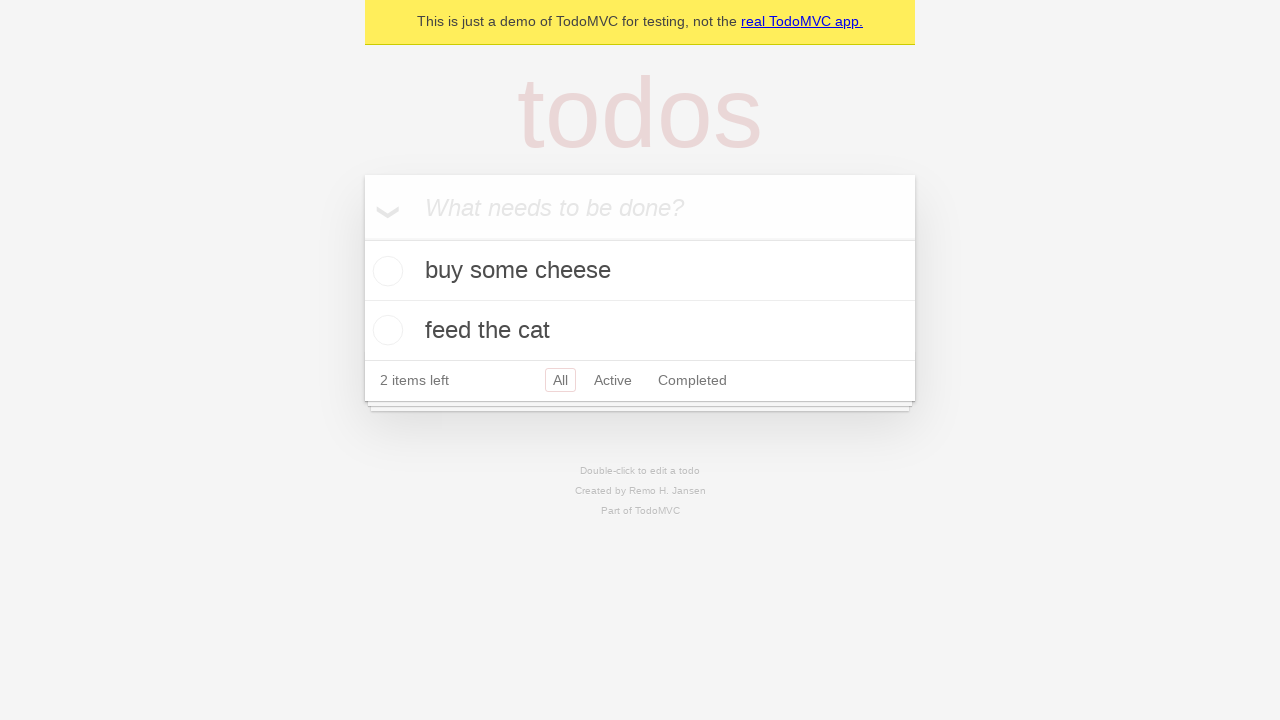